Tests that the todo counter displays the current number of todo items

Starting URL: https://demo.playwright.dev/todomvc

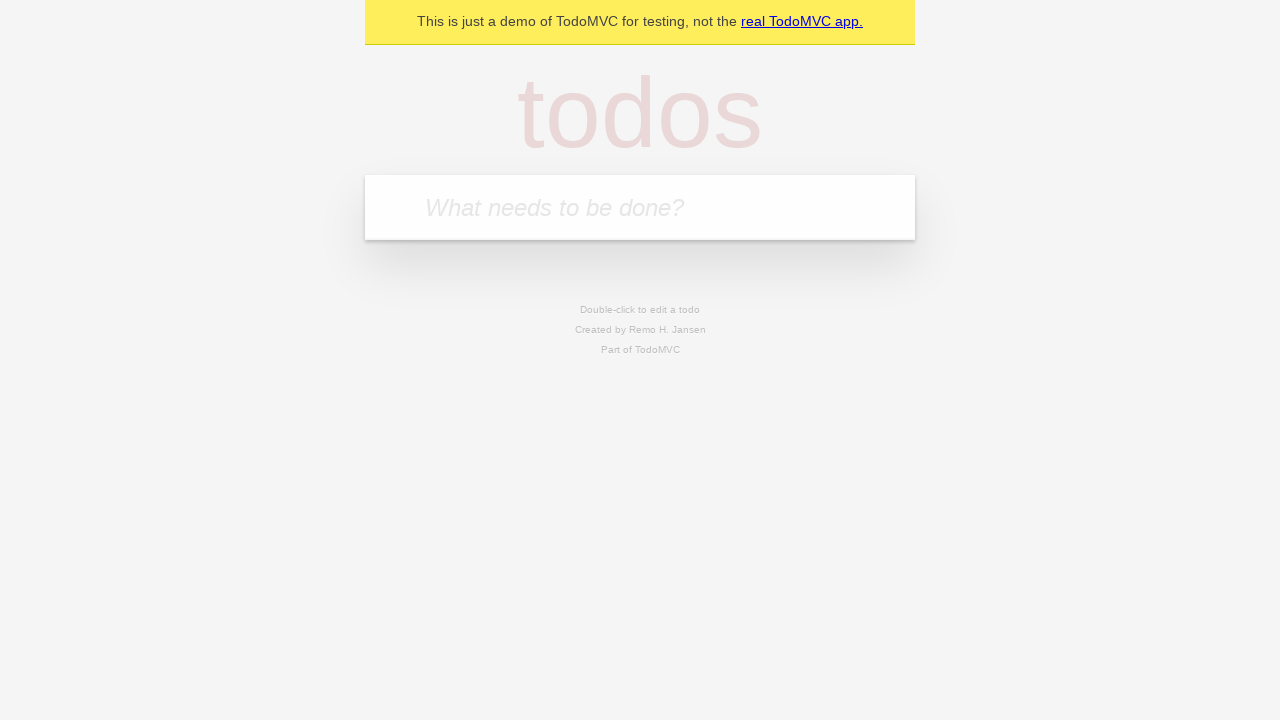

Located the todo input field
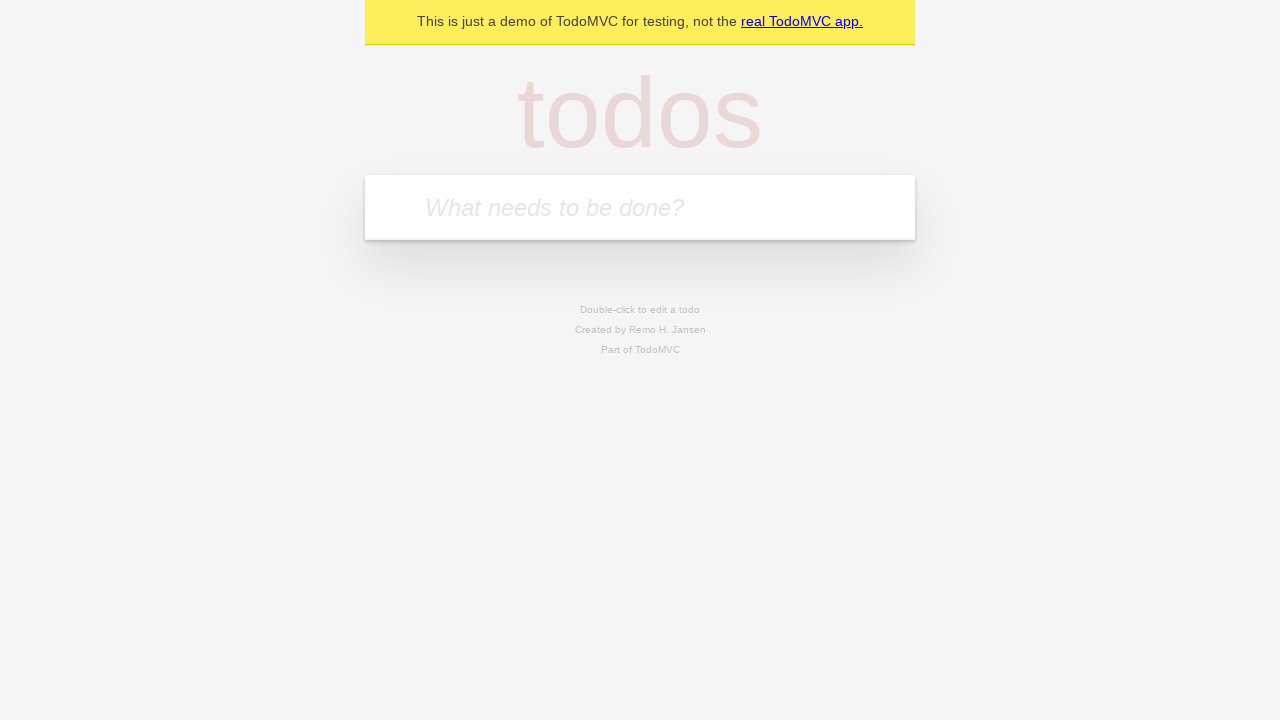

Filled first todo item 'buy some cheese' on internal:attr=[placeholder="What needs to be done?"i]
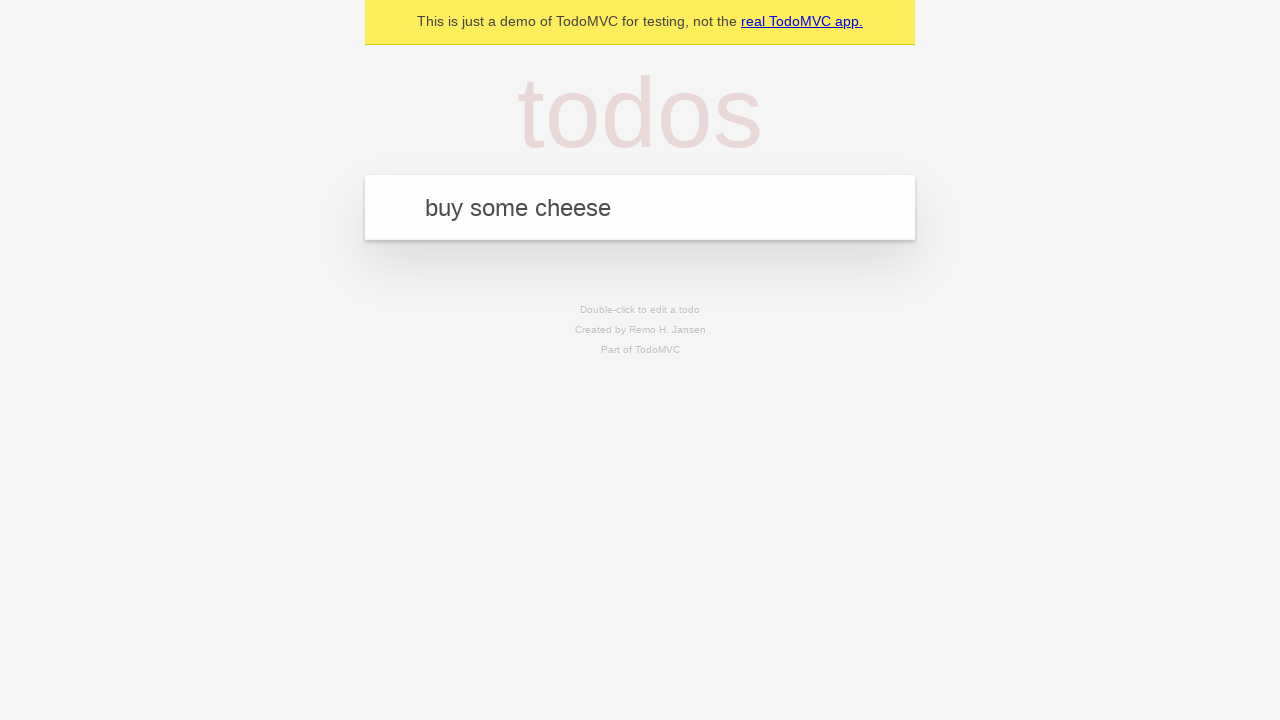

Pressed Enter to add first todo item on internal:attr=[placeholder="What needs to be done?"i]
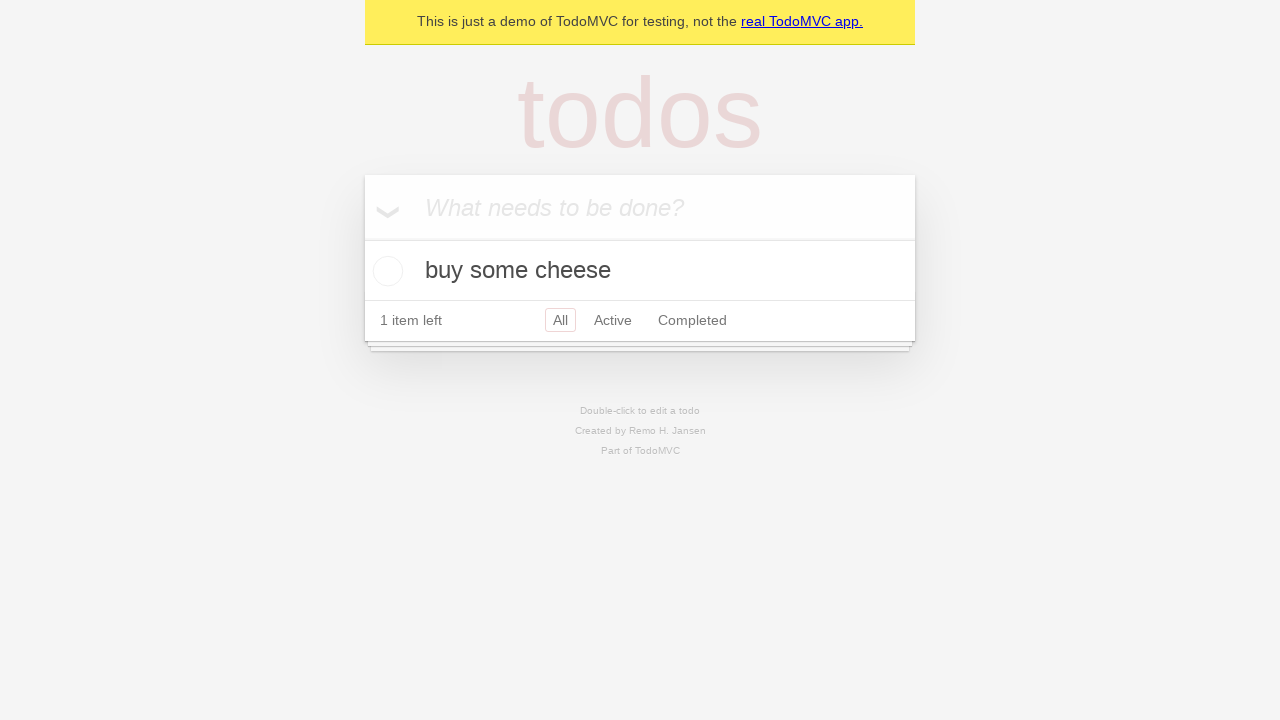

Todo counter element loaded
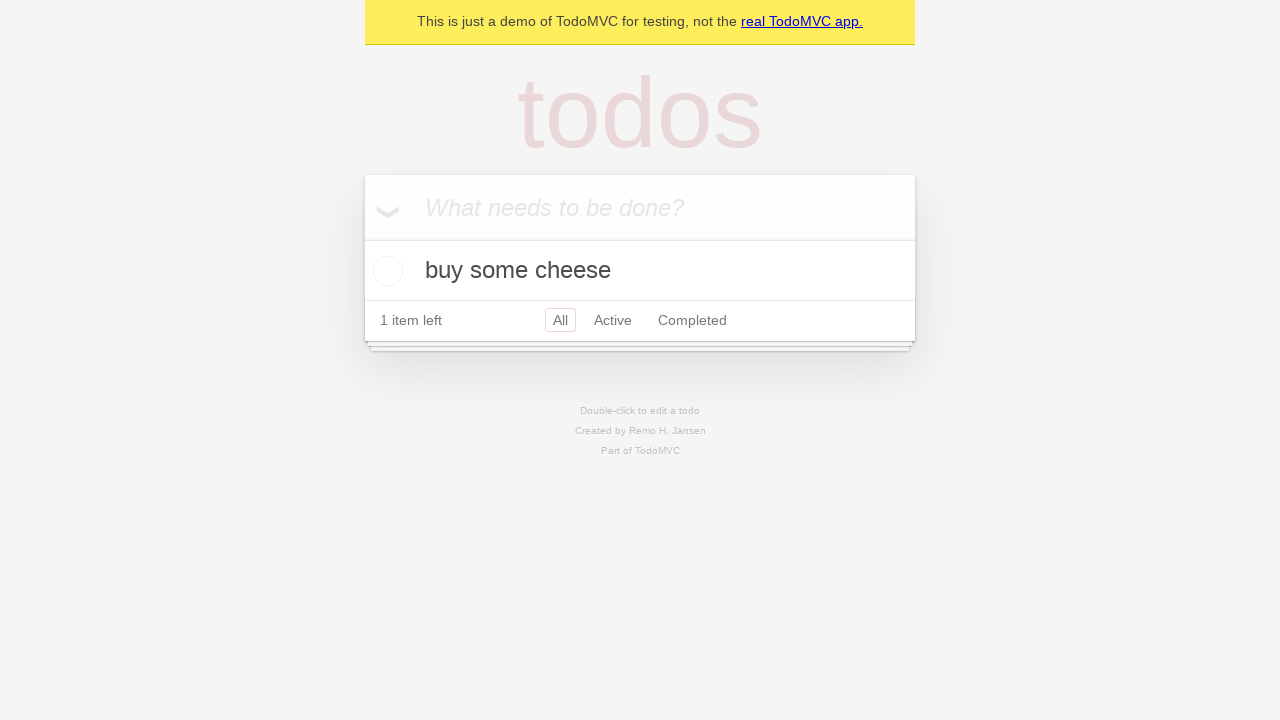

Filled second todo item 'feed the cat' on internal:attr=[placeholder="What needs to be done?"i]
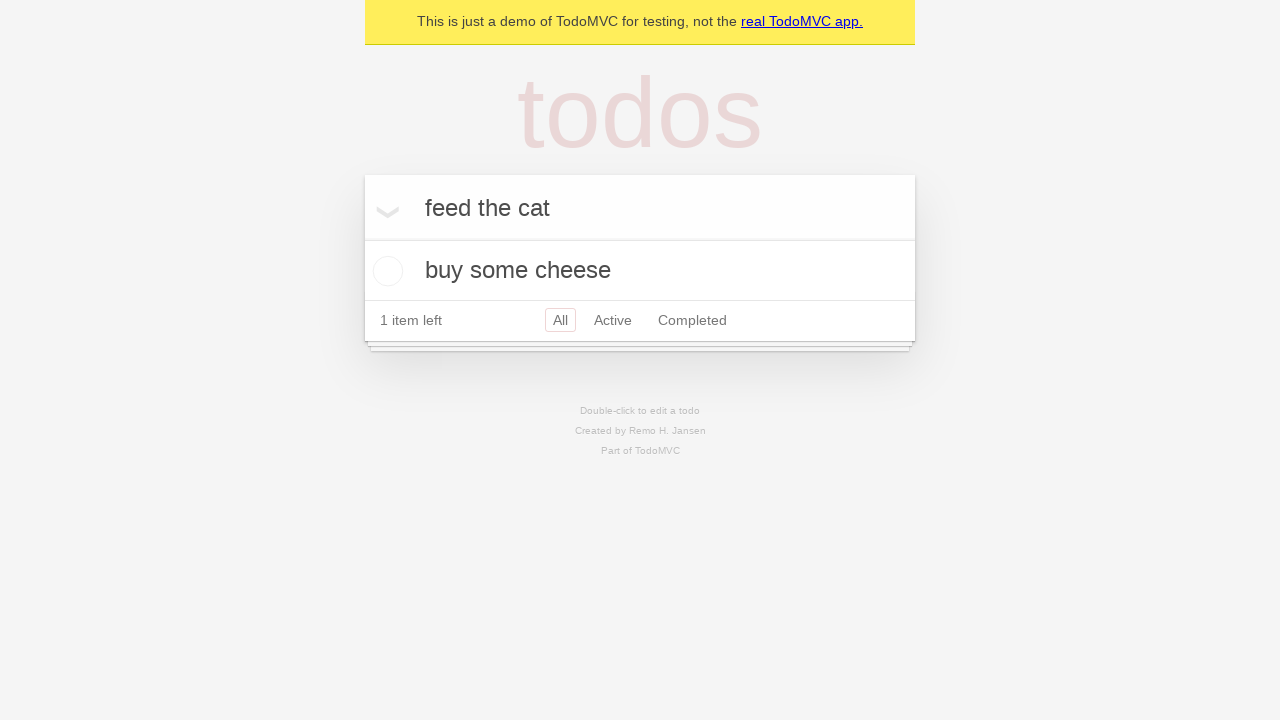

Pressed Enter to add second todo item on internal:attr=[placeholder="What needs to be done?"i]
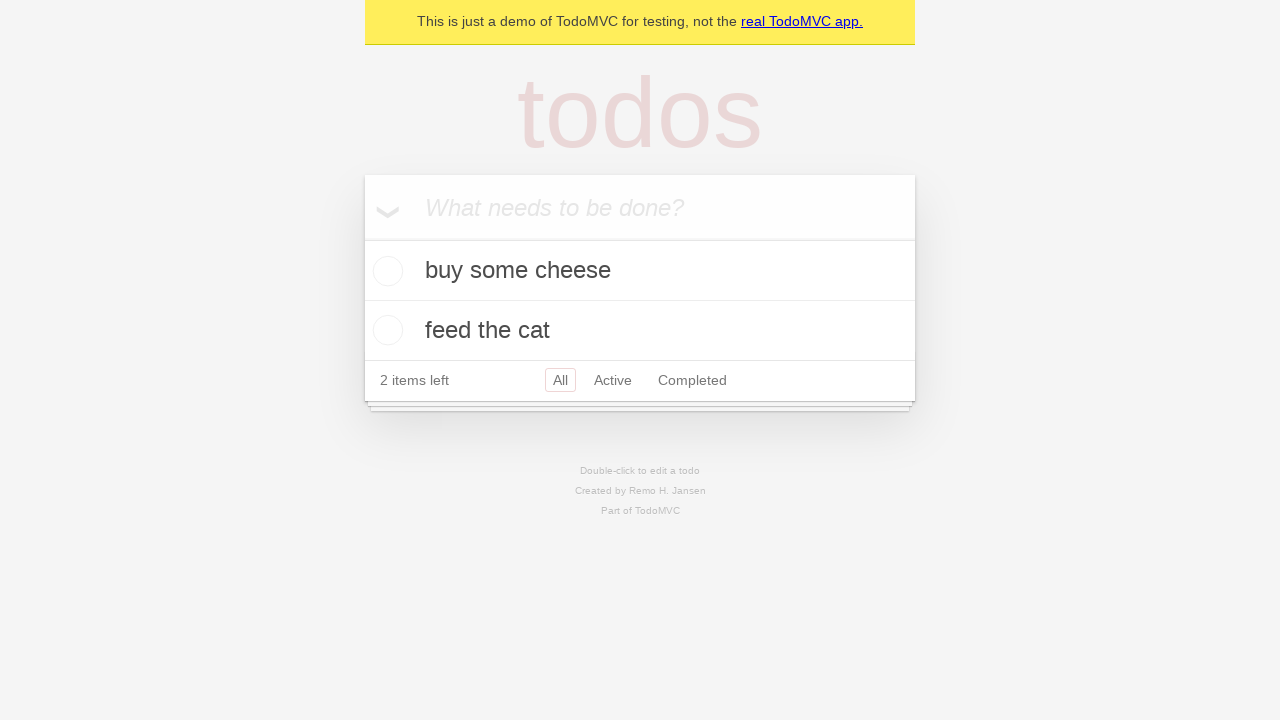

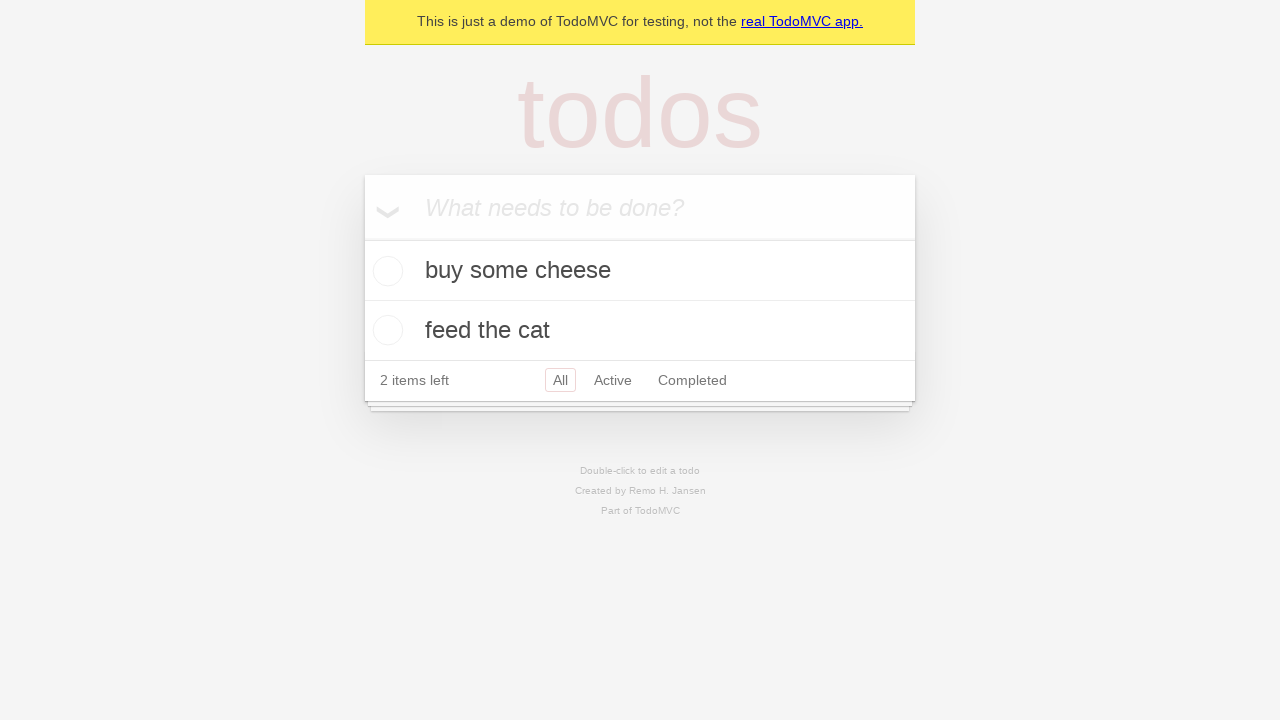